Opens the Chitai-Gorod bookstore website and enters a search term in the search field

Starting URL: https://www.chitai-gorod.ru/

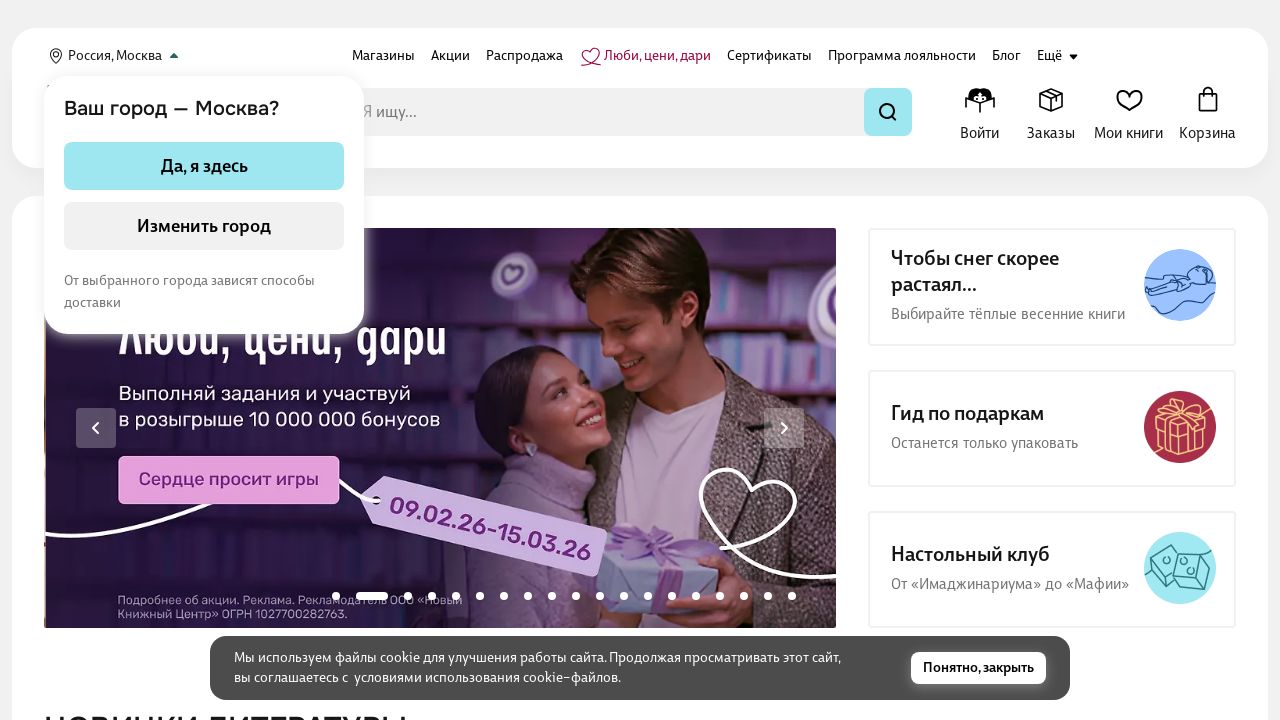

Filled search field with 'Test' on input[name='phrase']
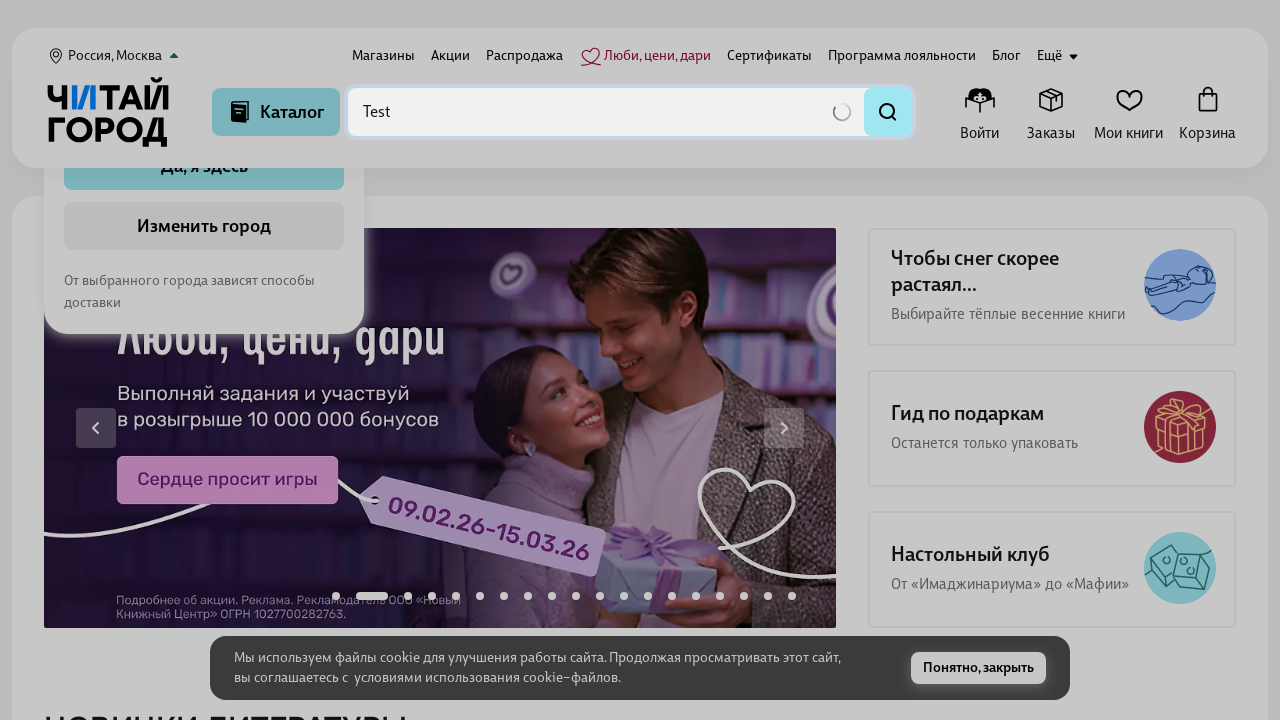

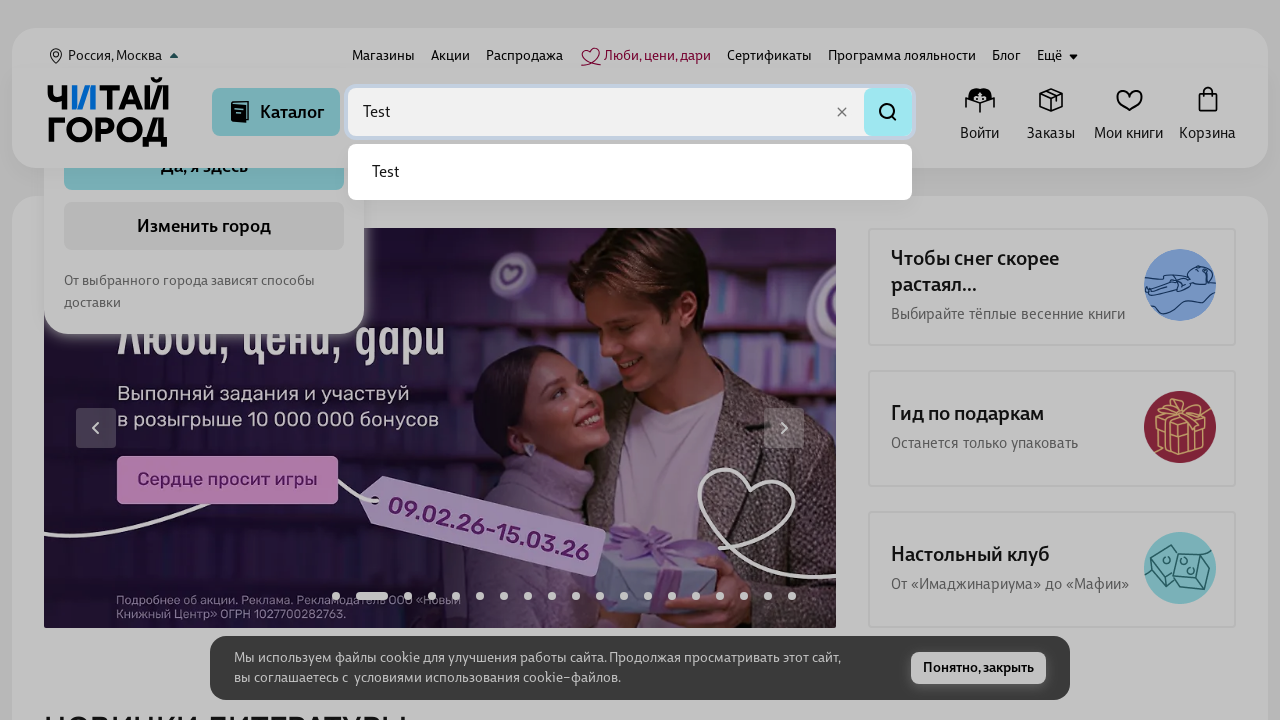